Verifies that the YouTube page title matches the expected value "YouTube"

Starting URL: https://www.youtube.com

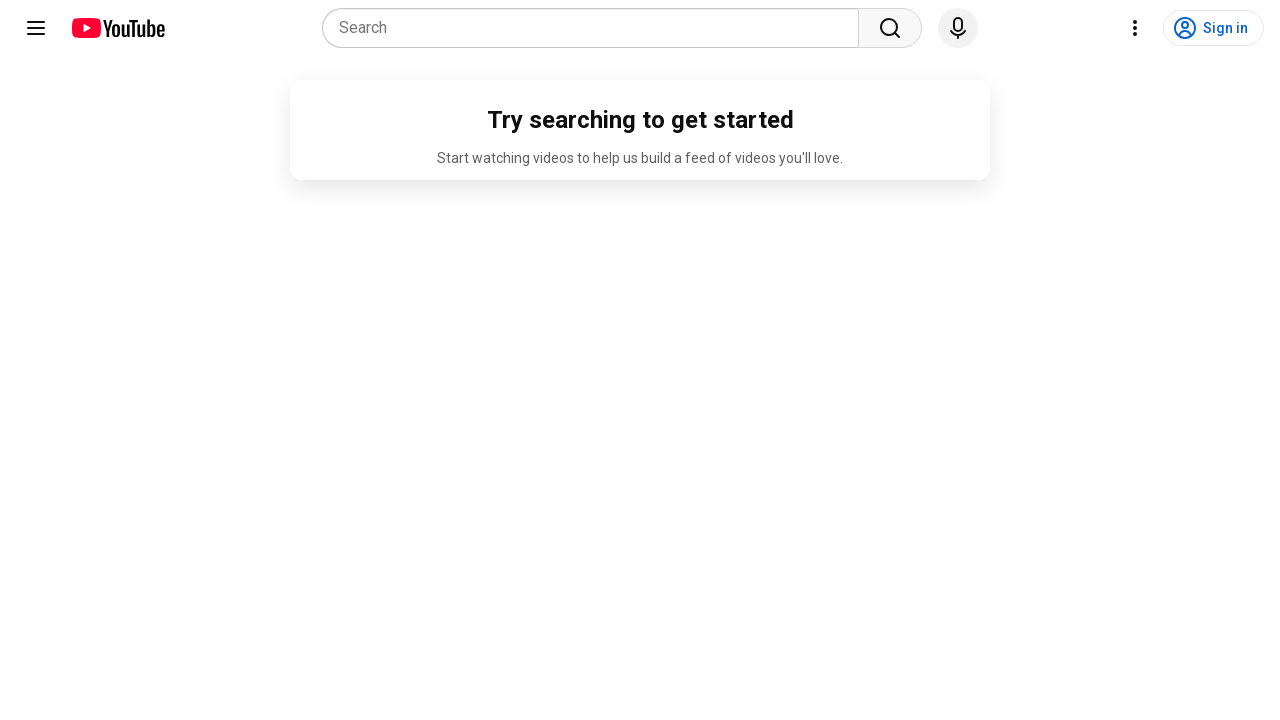

Navigated to YouTube homepage
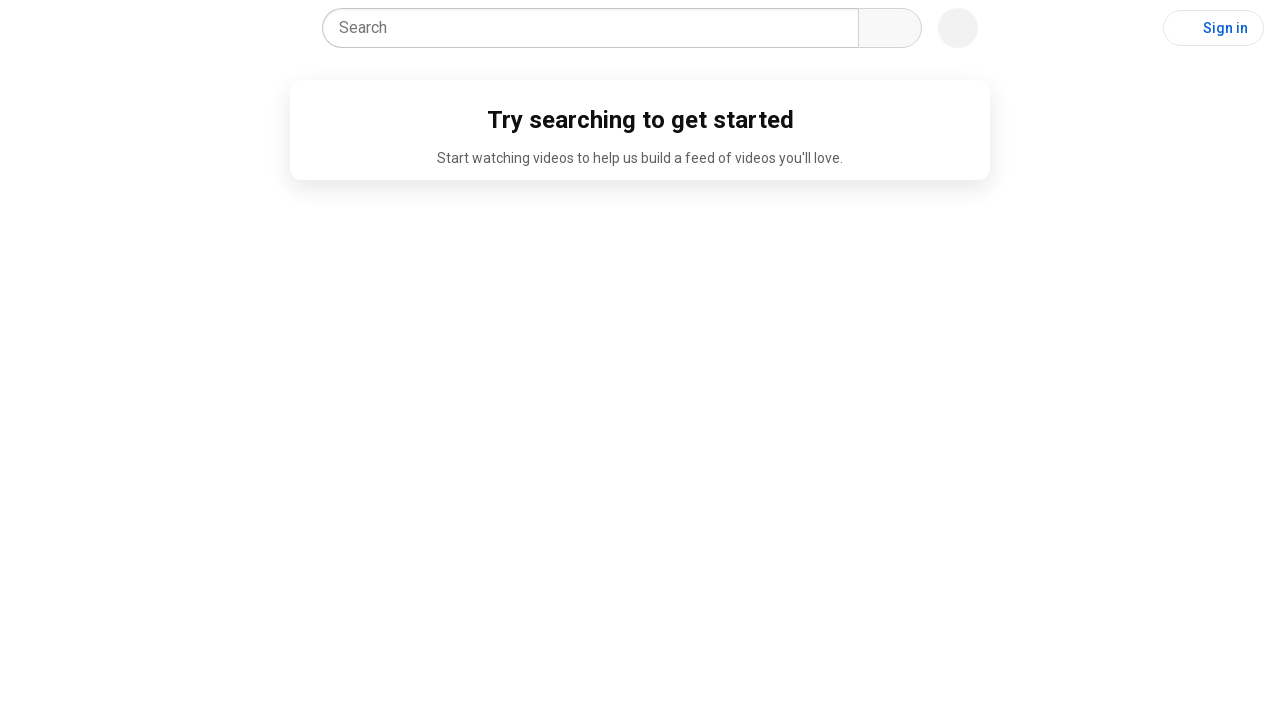

Verified page title matches expected value 'YouTube'
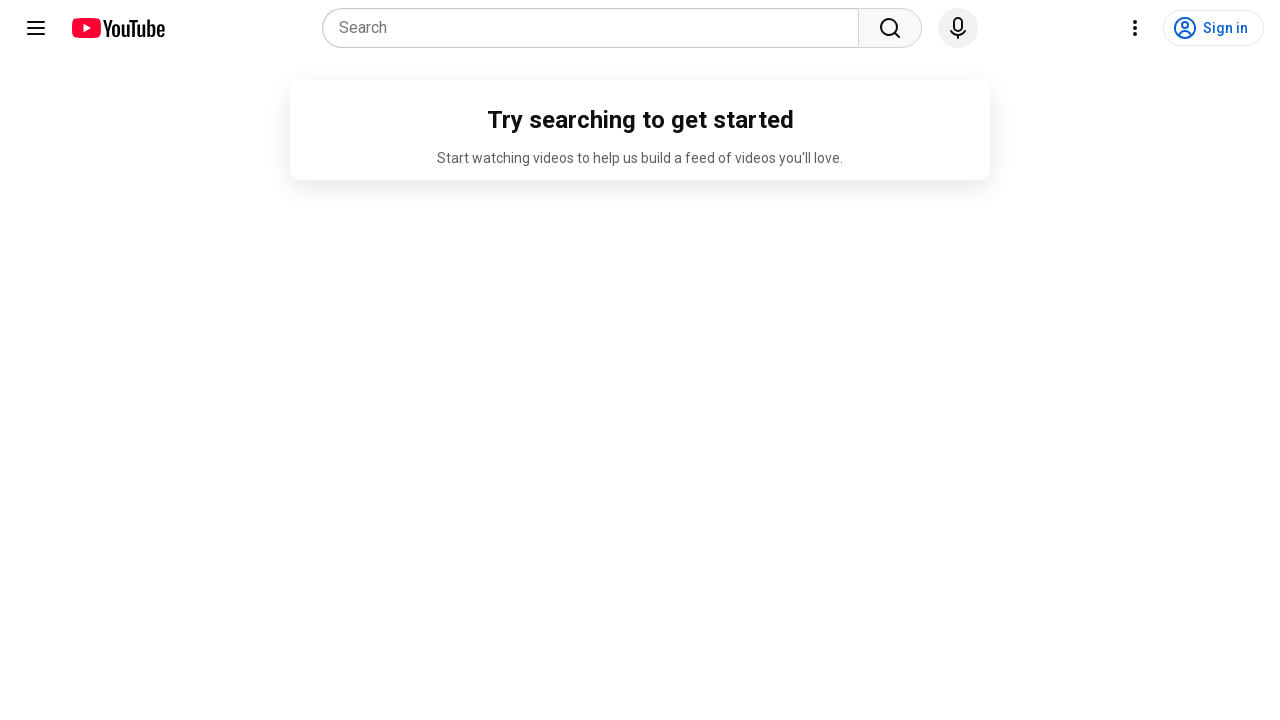

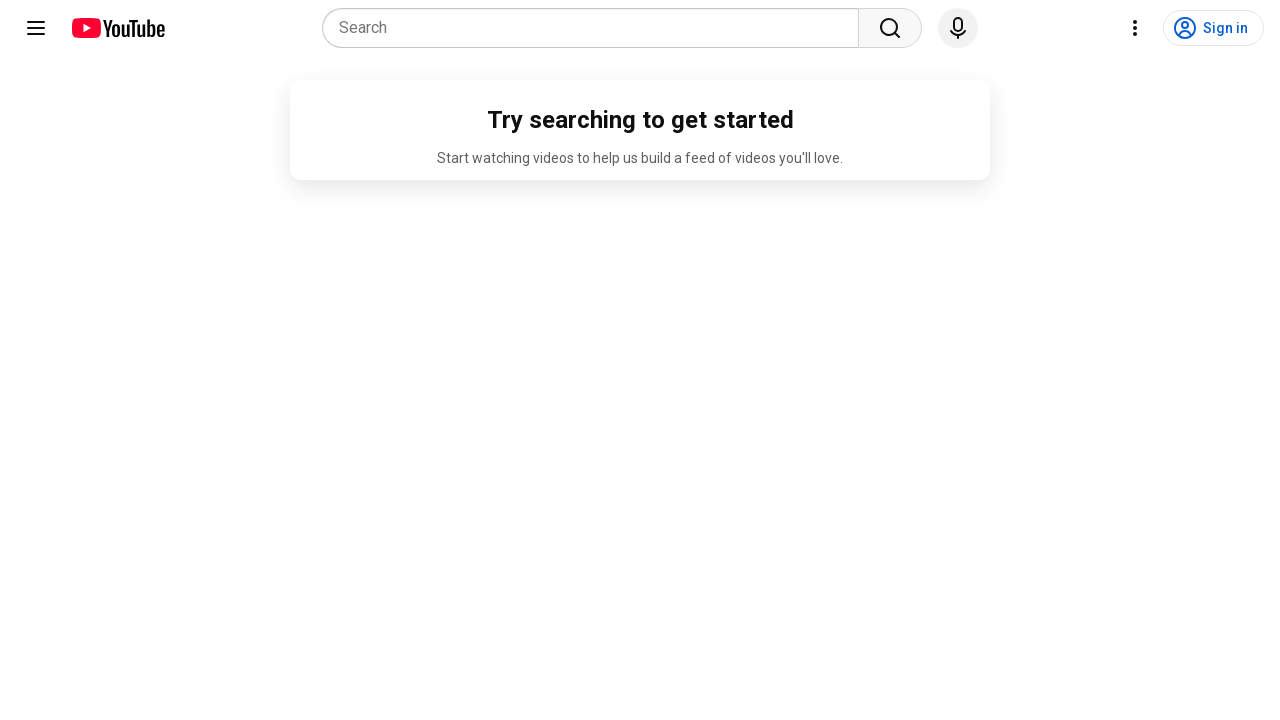